Tests dynamic controls functionality by clicking Remove button, verifying "It's gone!" message appears, then clicking Add button and verifying "It's back!" message appears.

Starting URL: https://the-internet.herokuapp.com/dynamic_controls

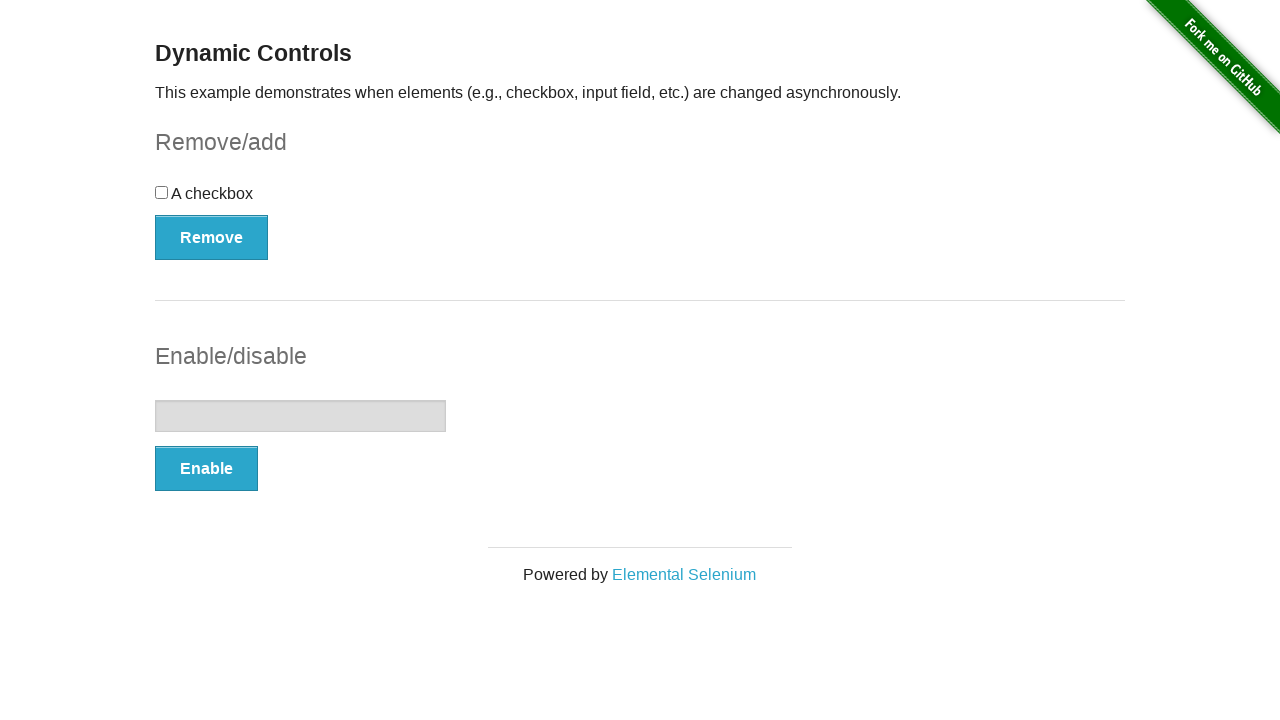

Navigated to dynamic controls page
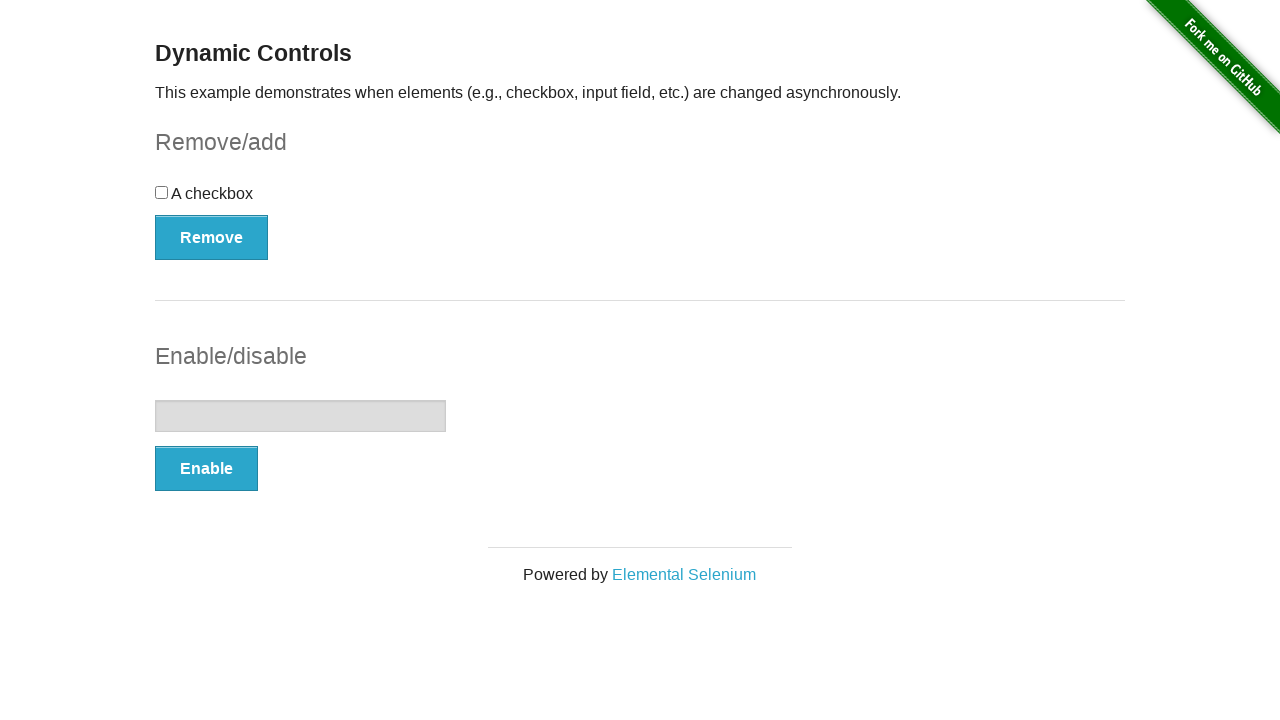

Clicked Remove button at (212, 237) on xpath=//button[text()='Remove']
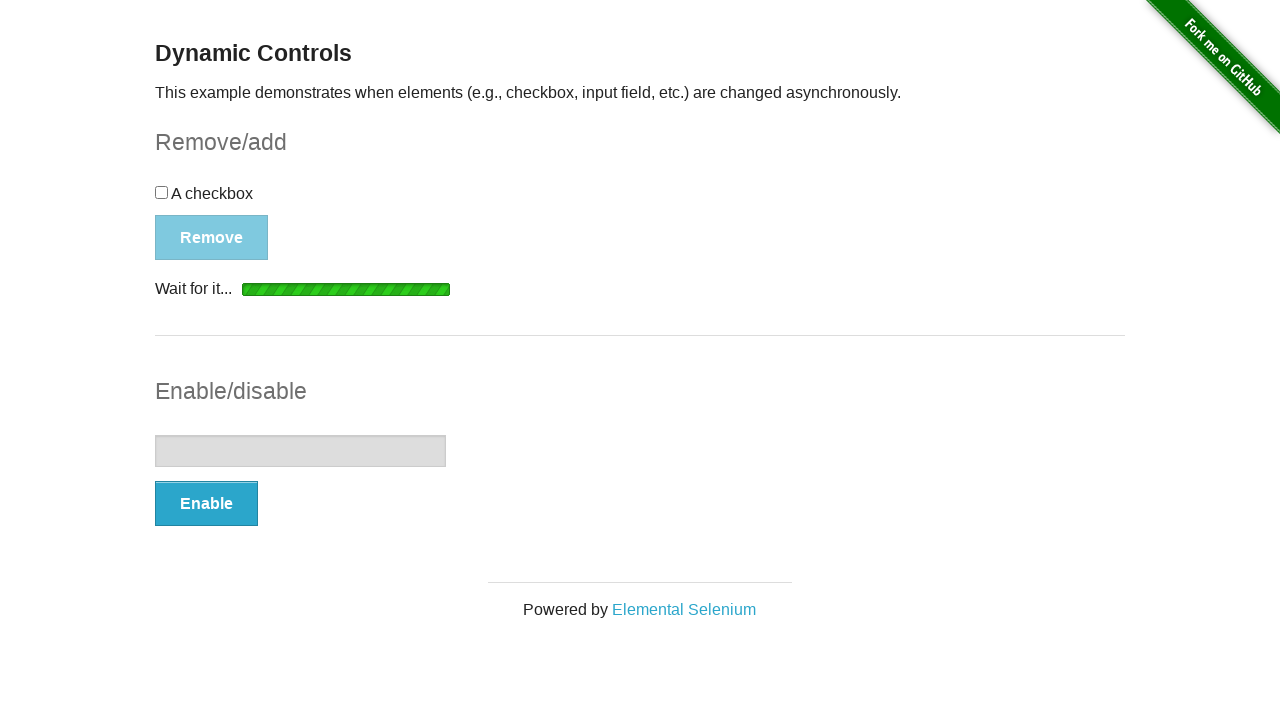

Waited for message element to appear
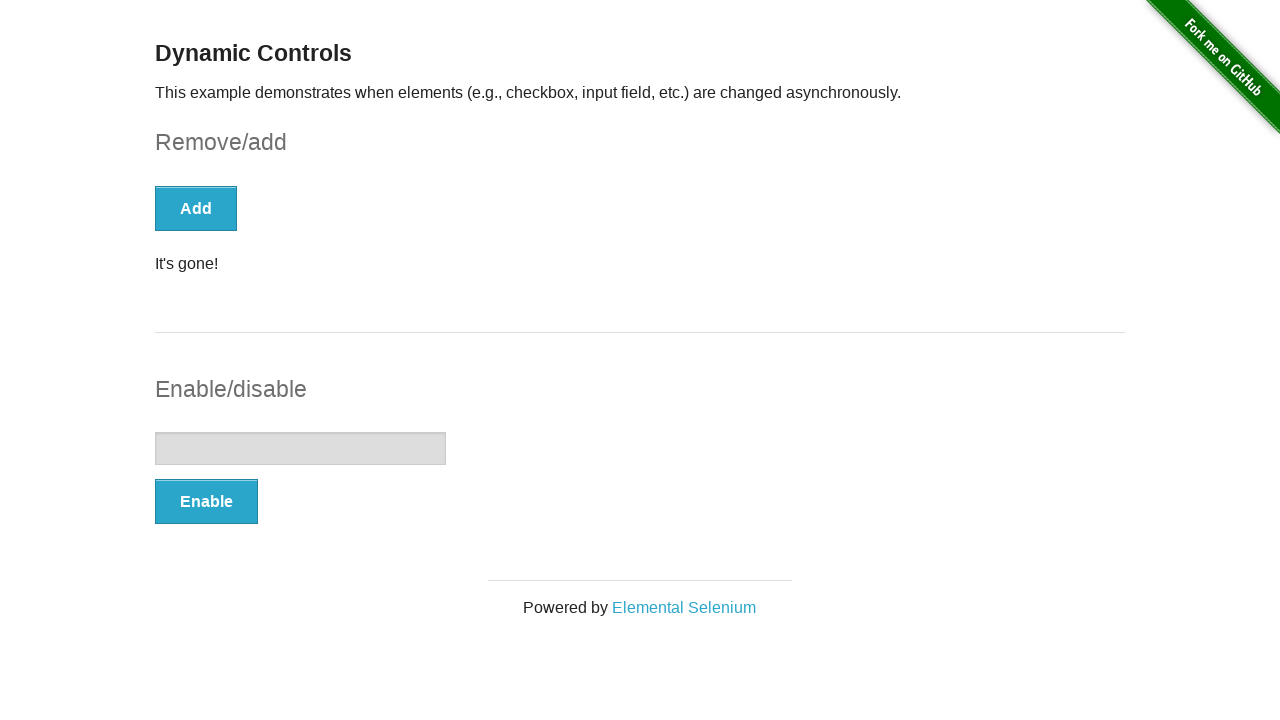

Verified 'It's gone!' message is visible
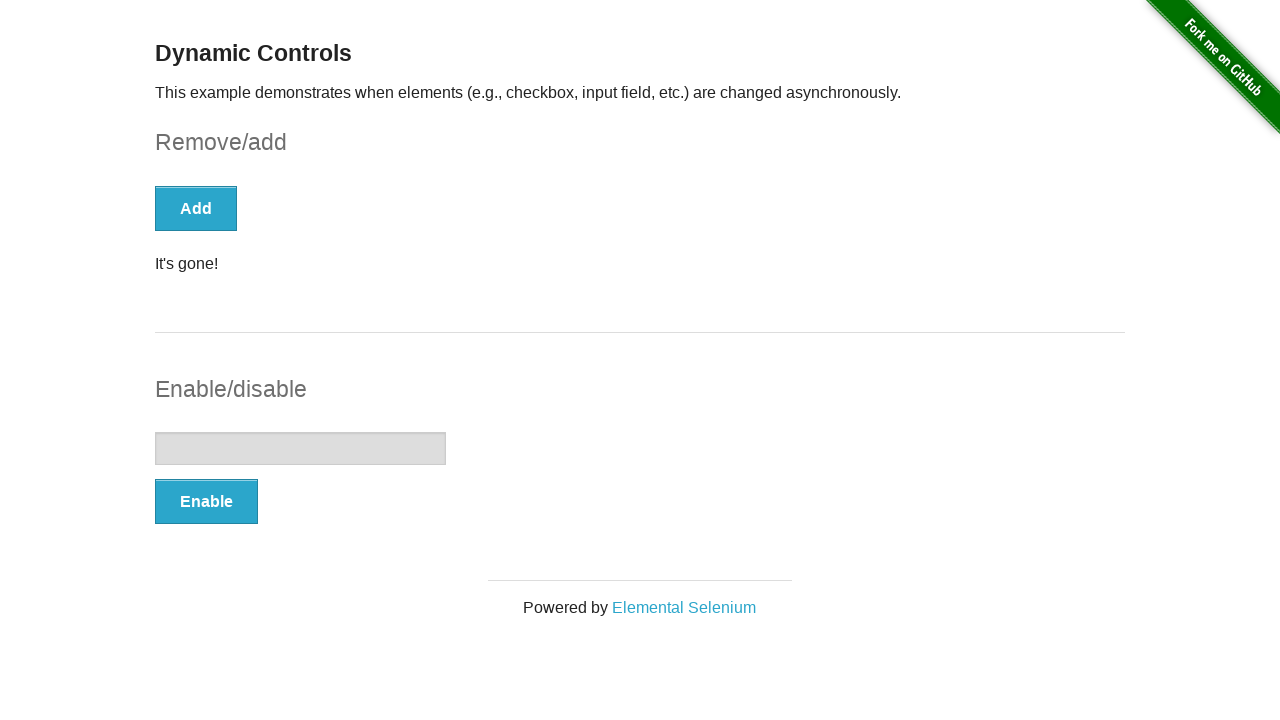

Clicked Add button at (196, 208) on xpath=//button[text()='Add']
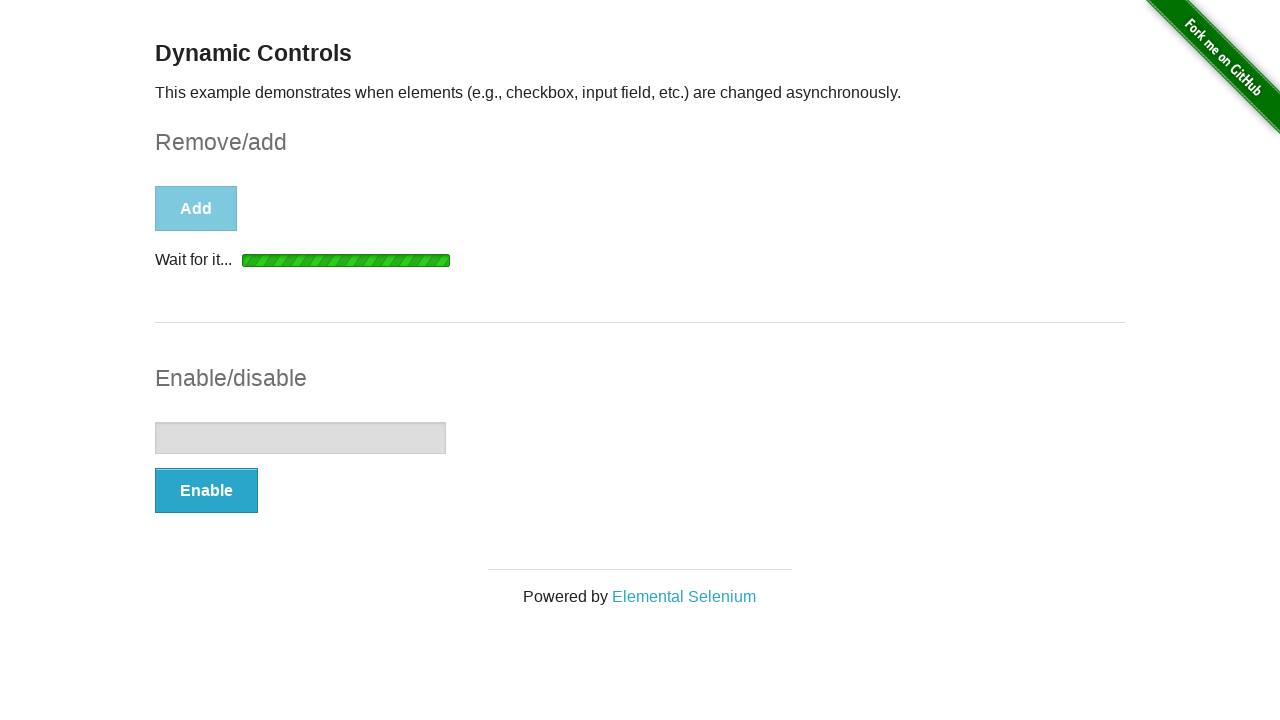

Waited for message element to appear again
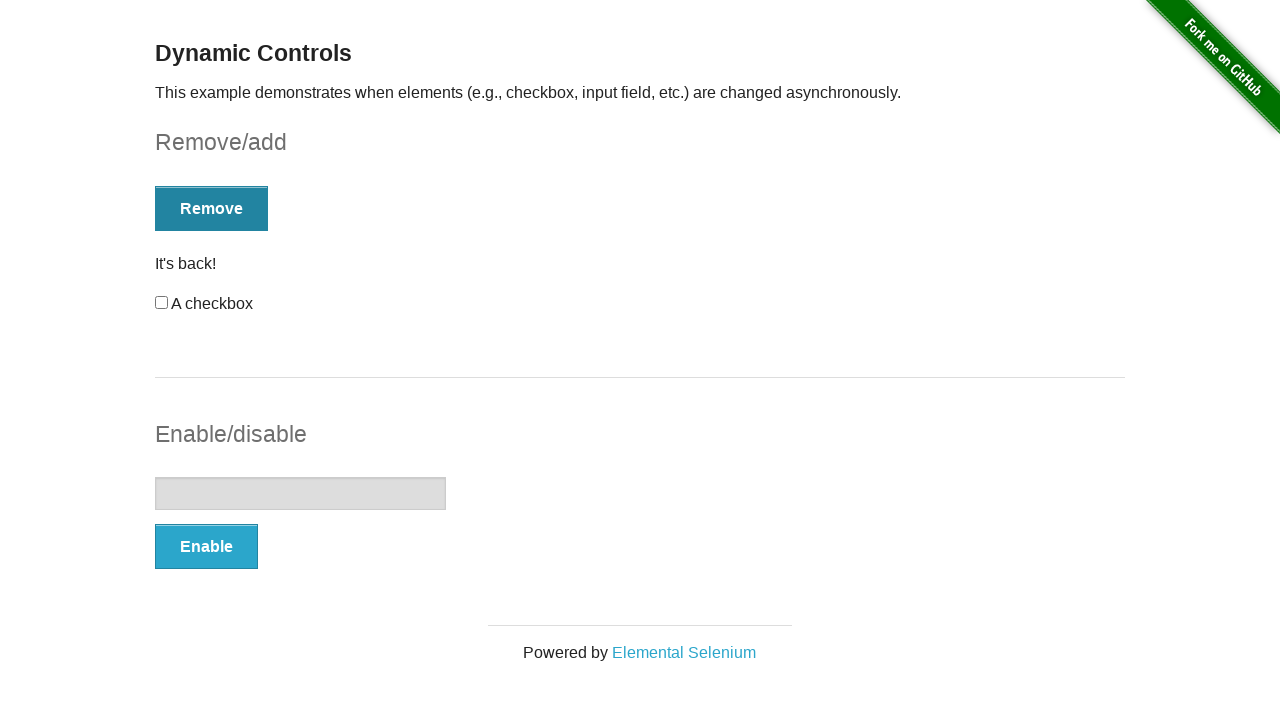

Verified 'It's back!' message is visible
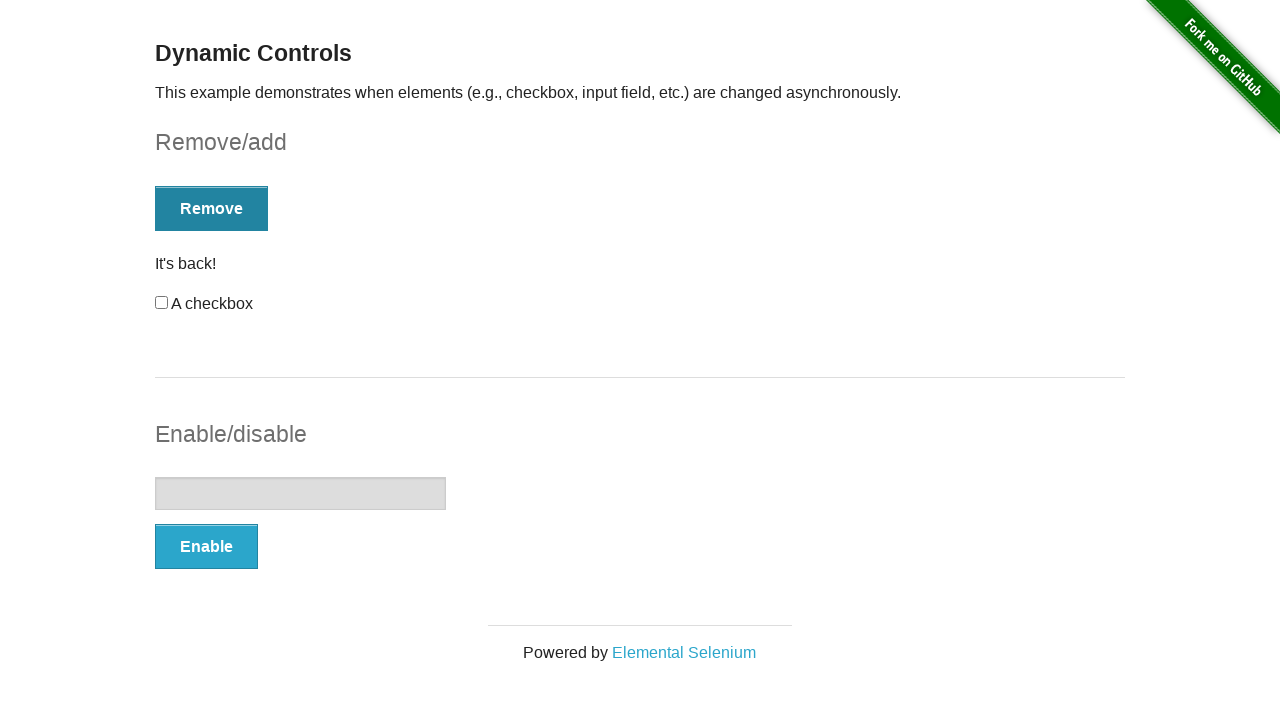

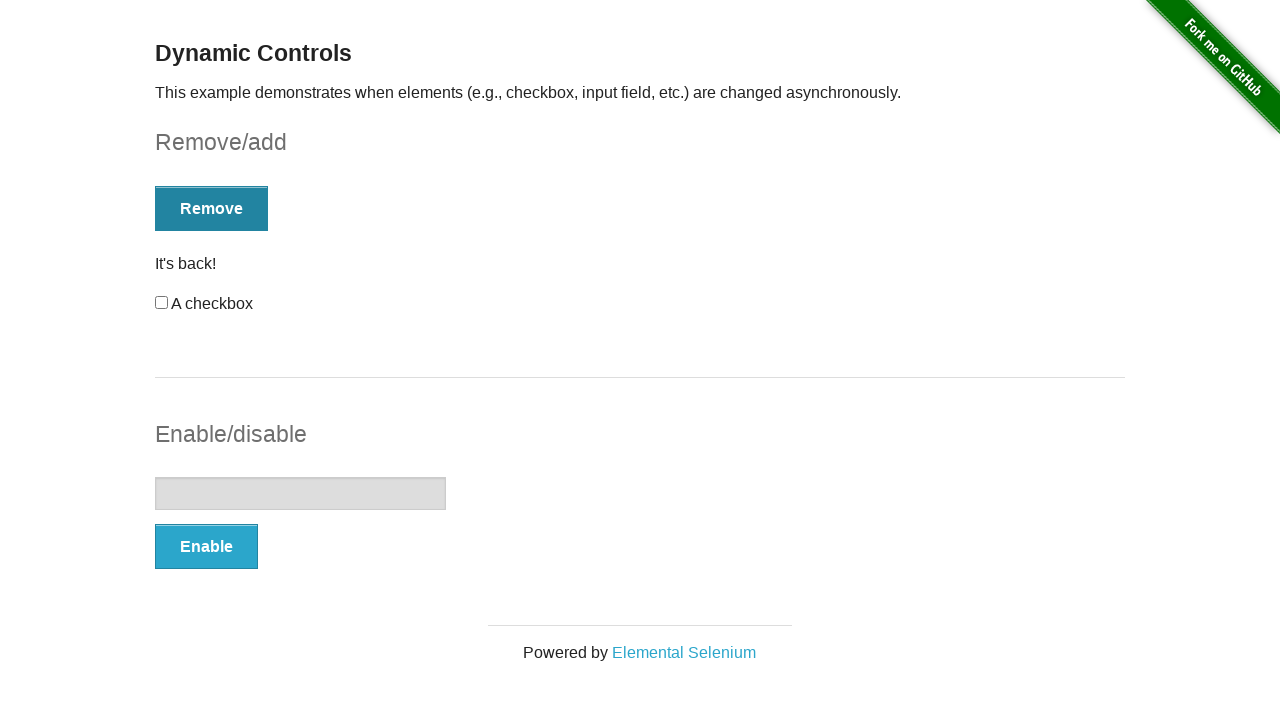